Navigates to an HTML forms tutorial page and locates checkbox elements within a form table to verify their presence and values

Starting URL: http://echoecho.com/htmlforms09.htm

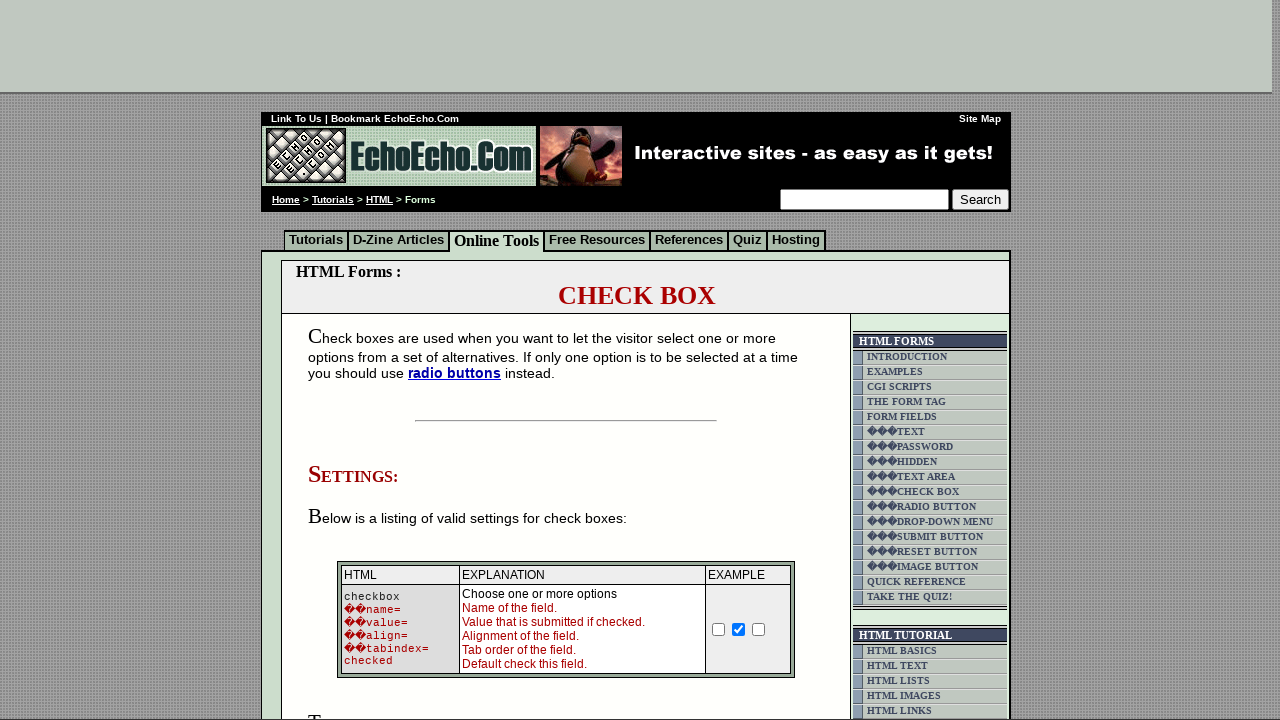

Waited for form element to load on HTML forms tutorial page
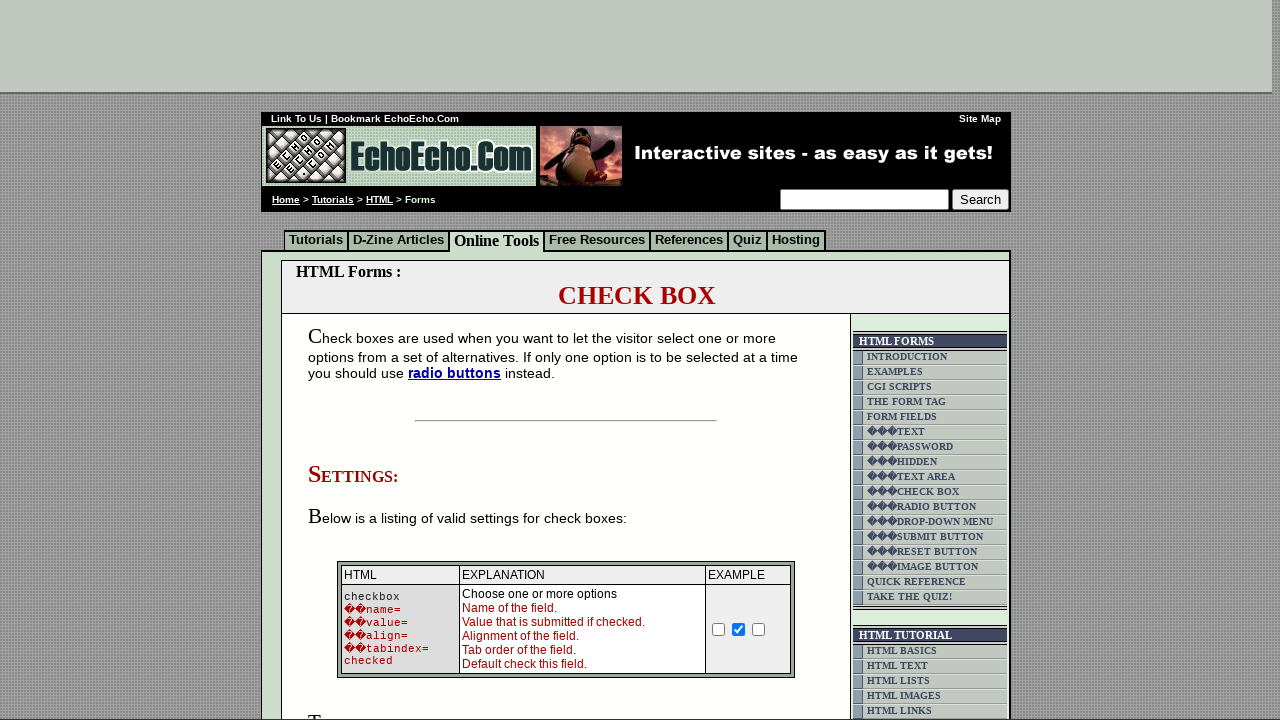

Located all checkbox input elements within the form
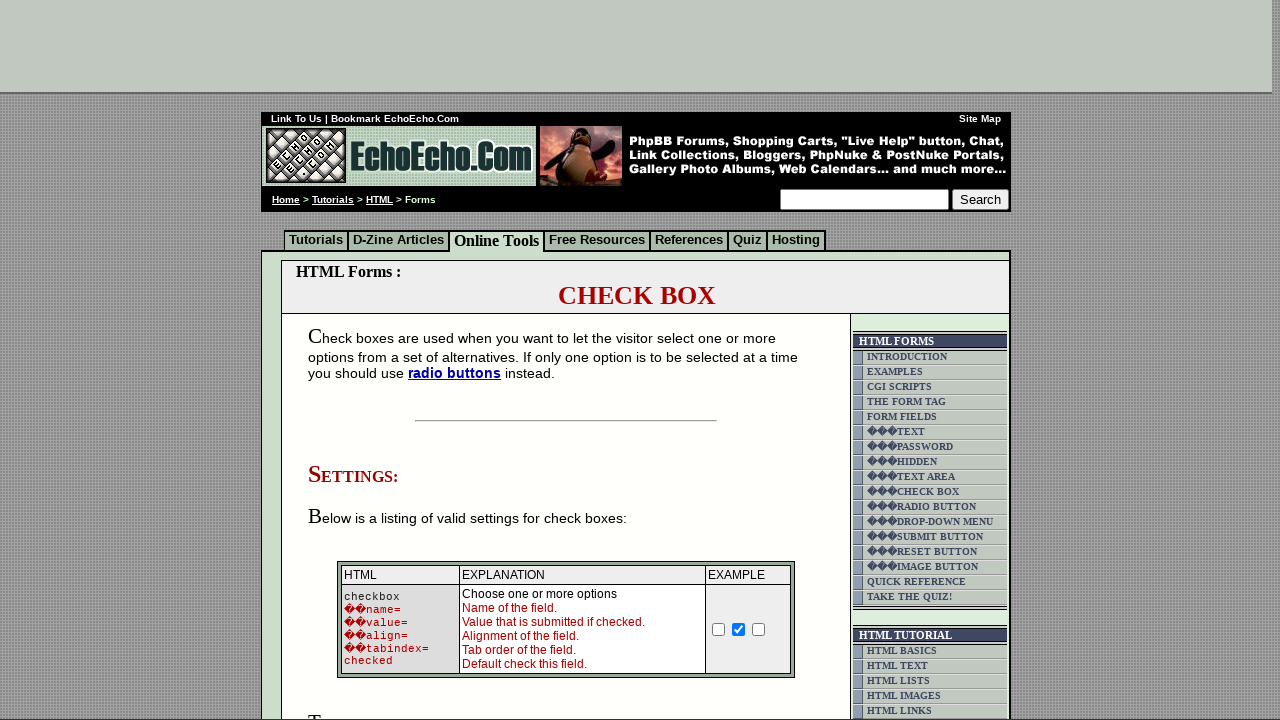

Verified presence of 6 checkbox elements on the page
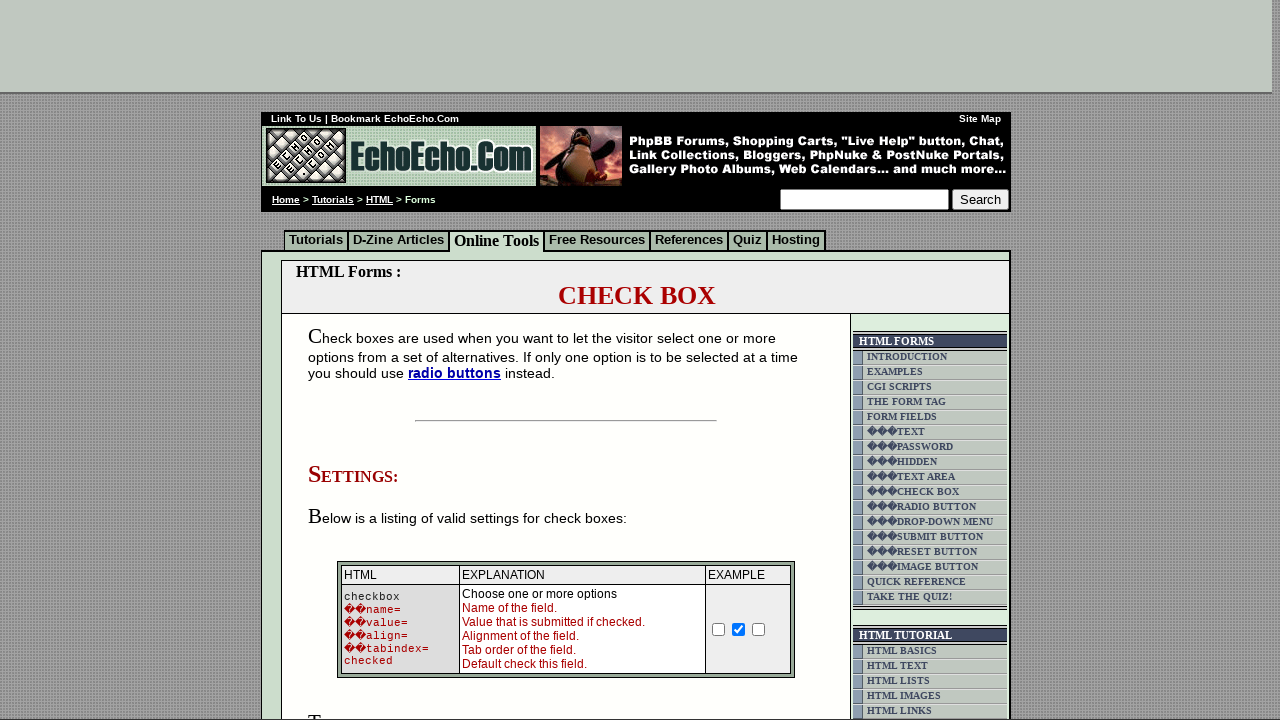

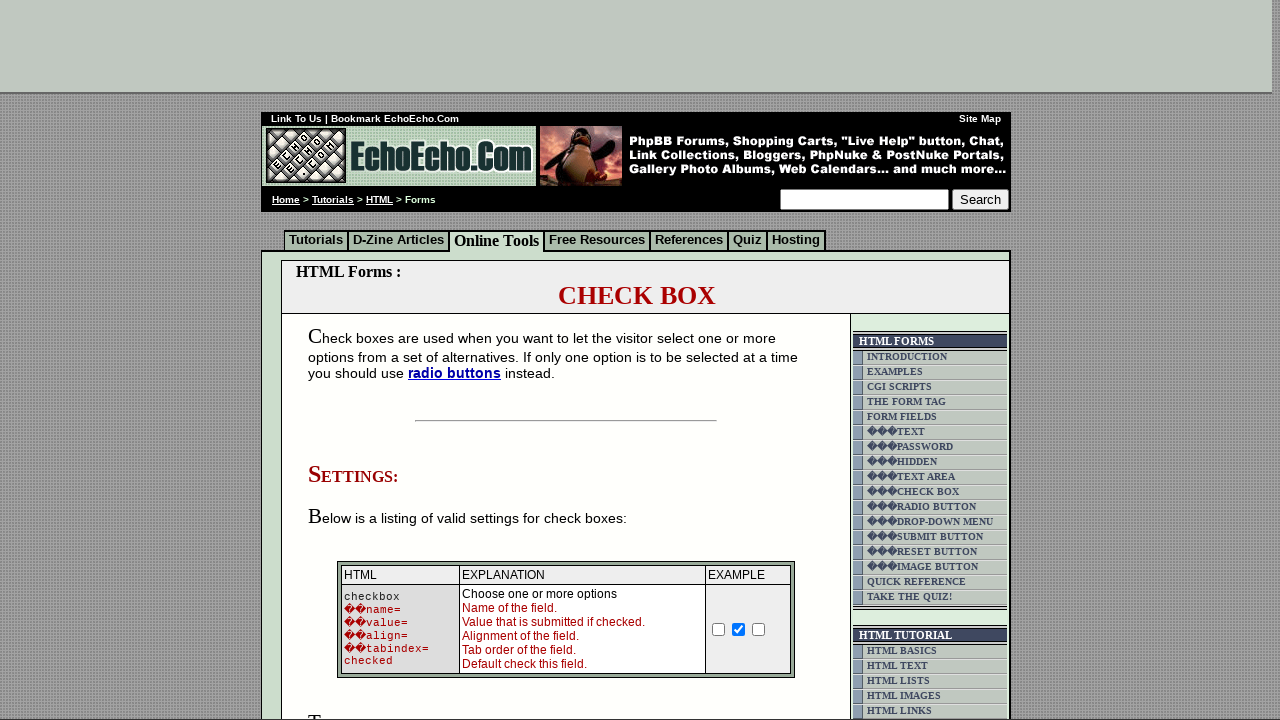